Tests SQL DELETE functionality by navigating to database page, executing a DELETE query to remove record with ID 1, and verifying the record no longer exists in the table.

Starting URL: https://erikdark.github.io/QA_DIPLOM/

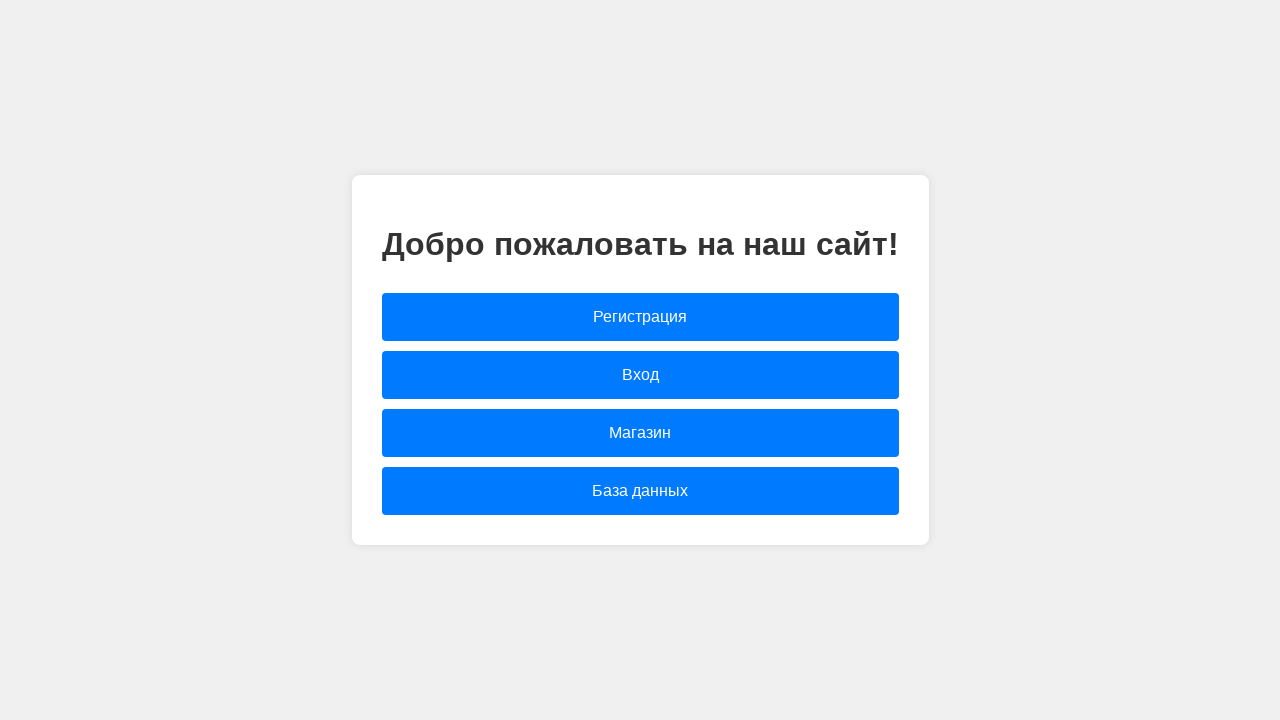

Clicked on database link to navigate to database page at (640, 491) on a[href*='database.html']
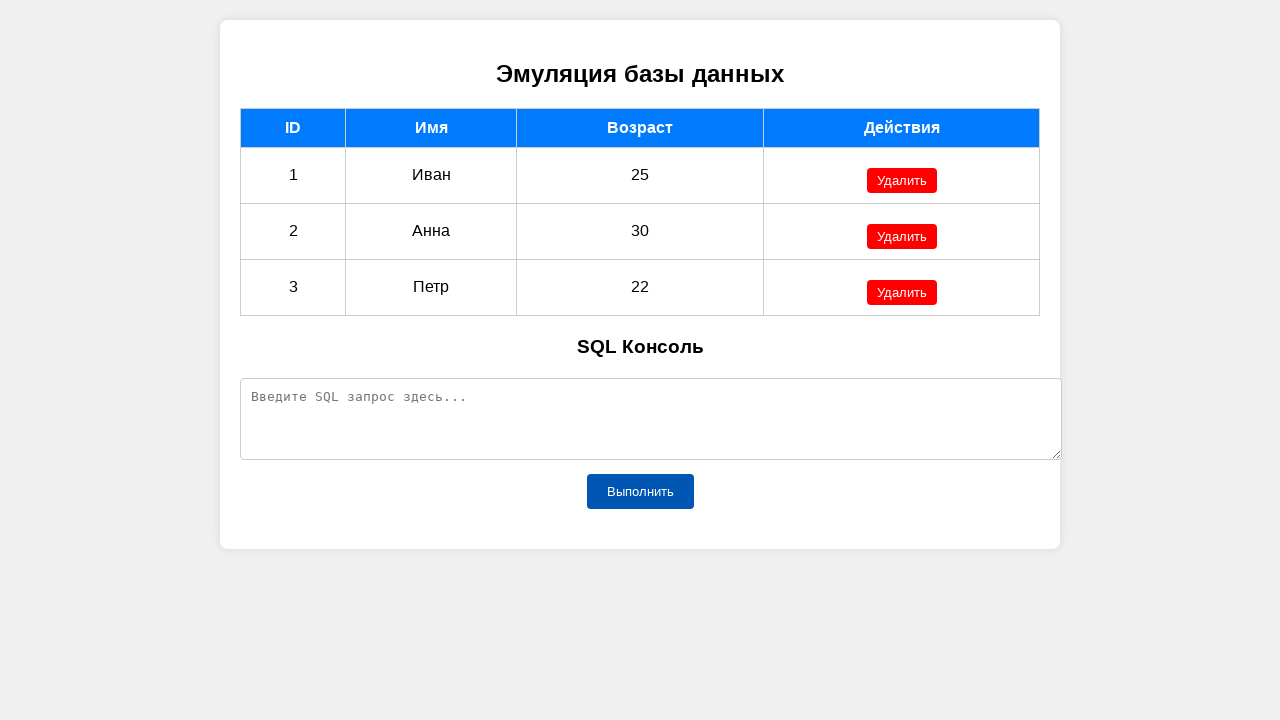

Filled SQL query input with DELETE command to remove record with ID 1 on #sqlQuery
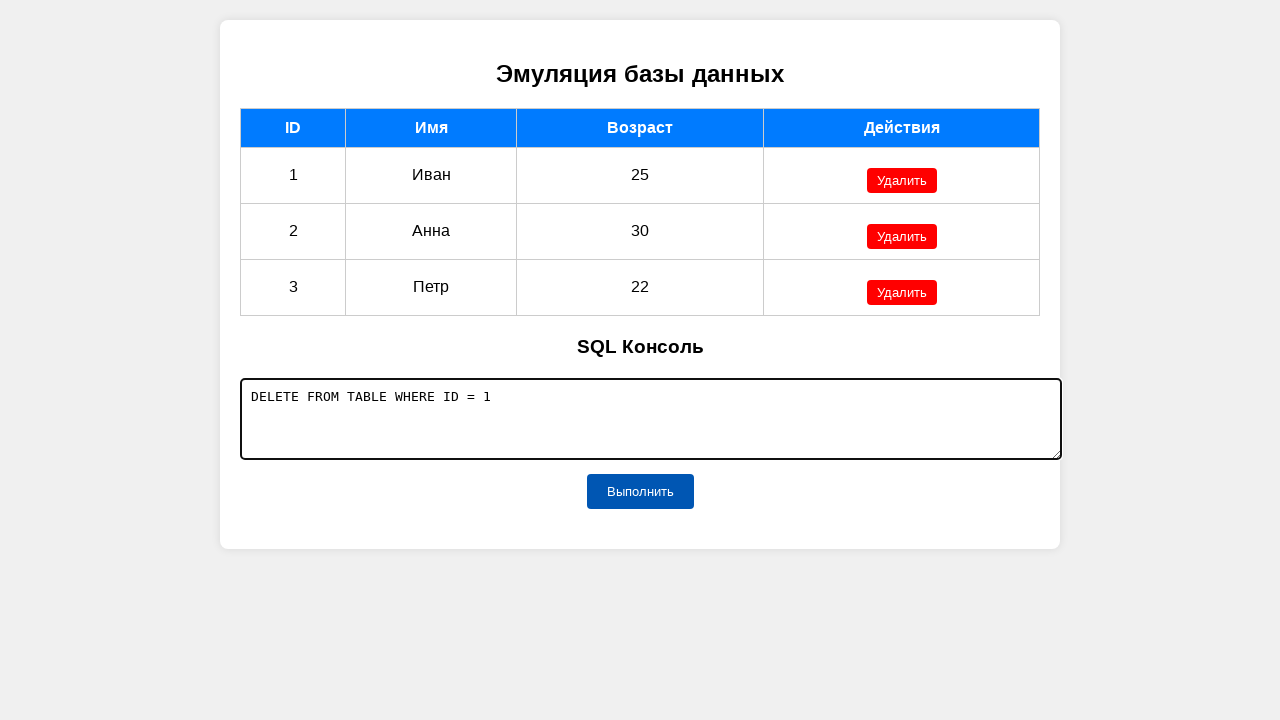

Clicked execute button to run DELETE query at (640, 491) on #executeButton
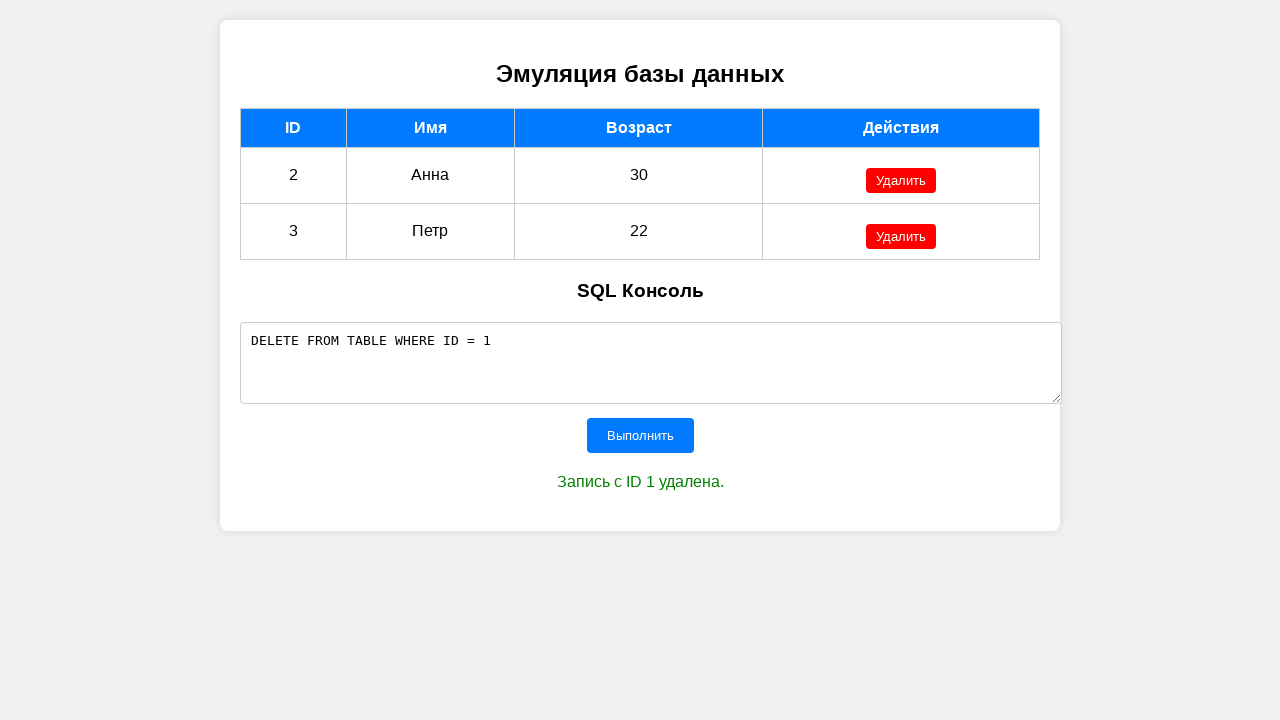

Waited for table to update after DELETE query execution
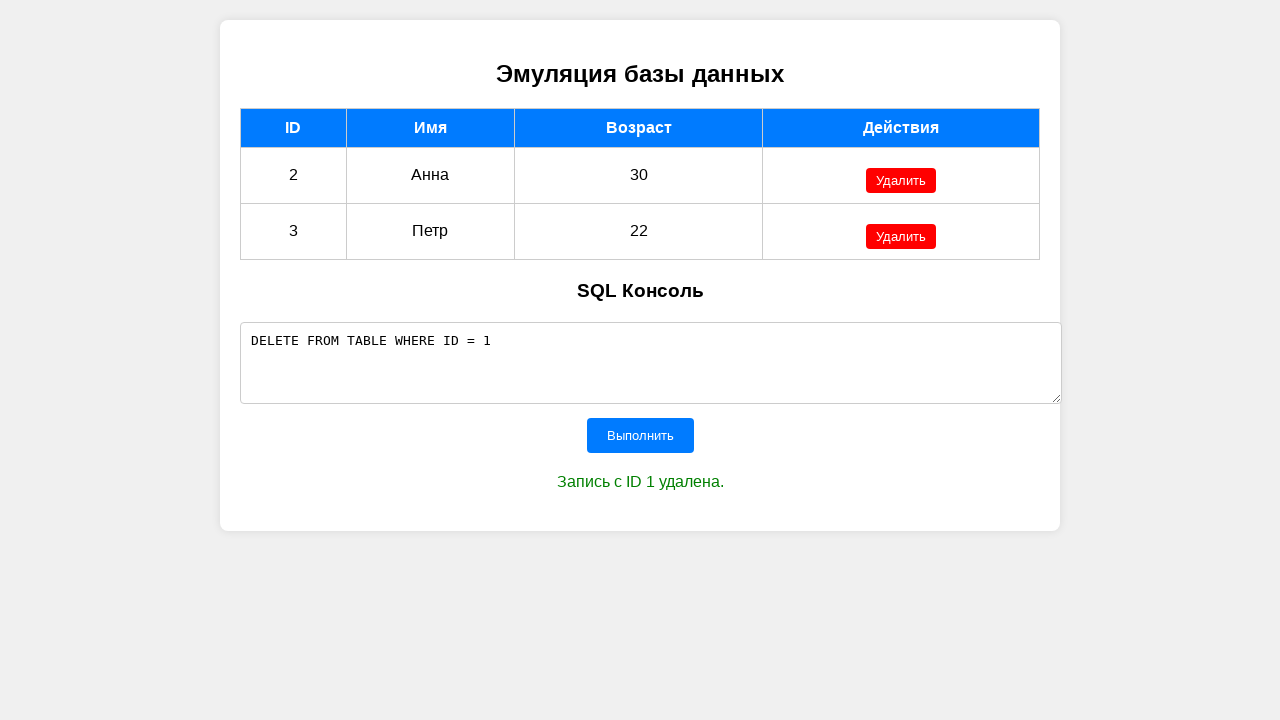

Retrieved all table rows to verify record deletion
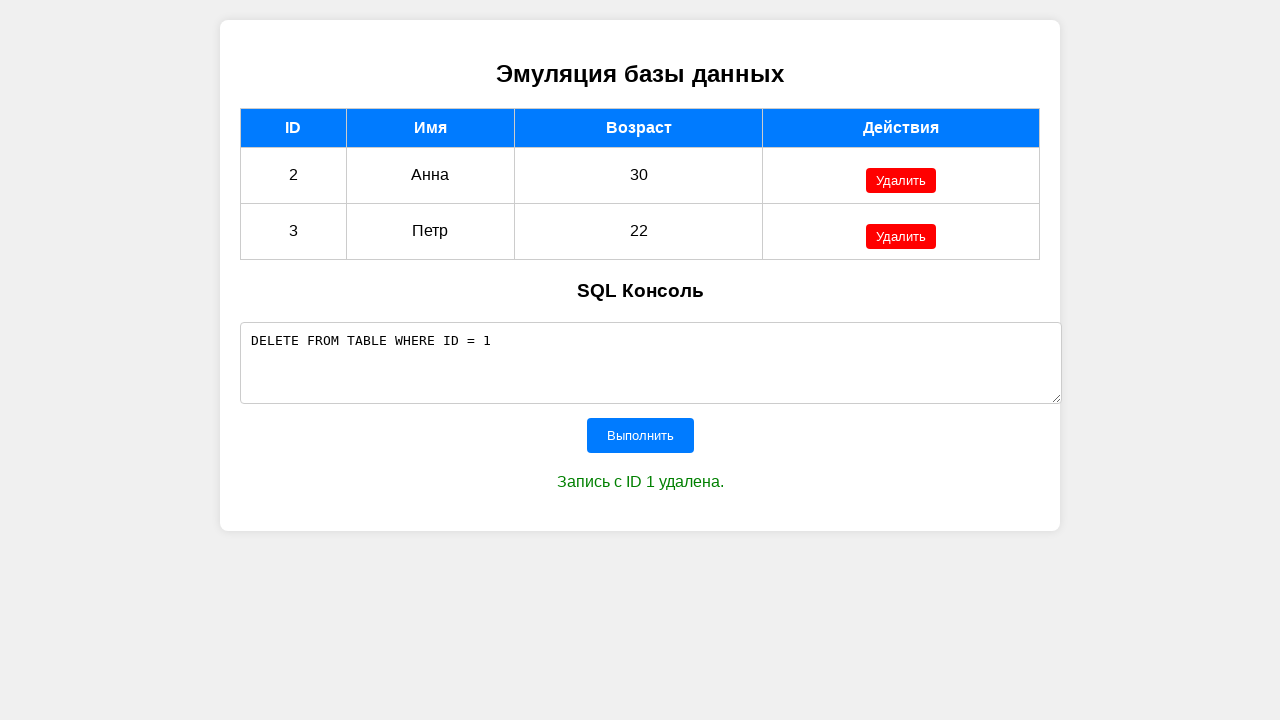

Searched through table rows for record with ID 1
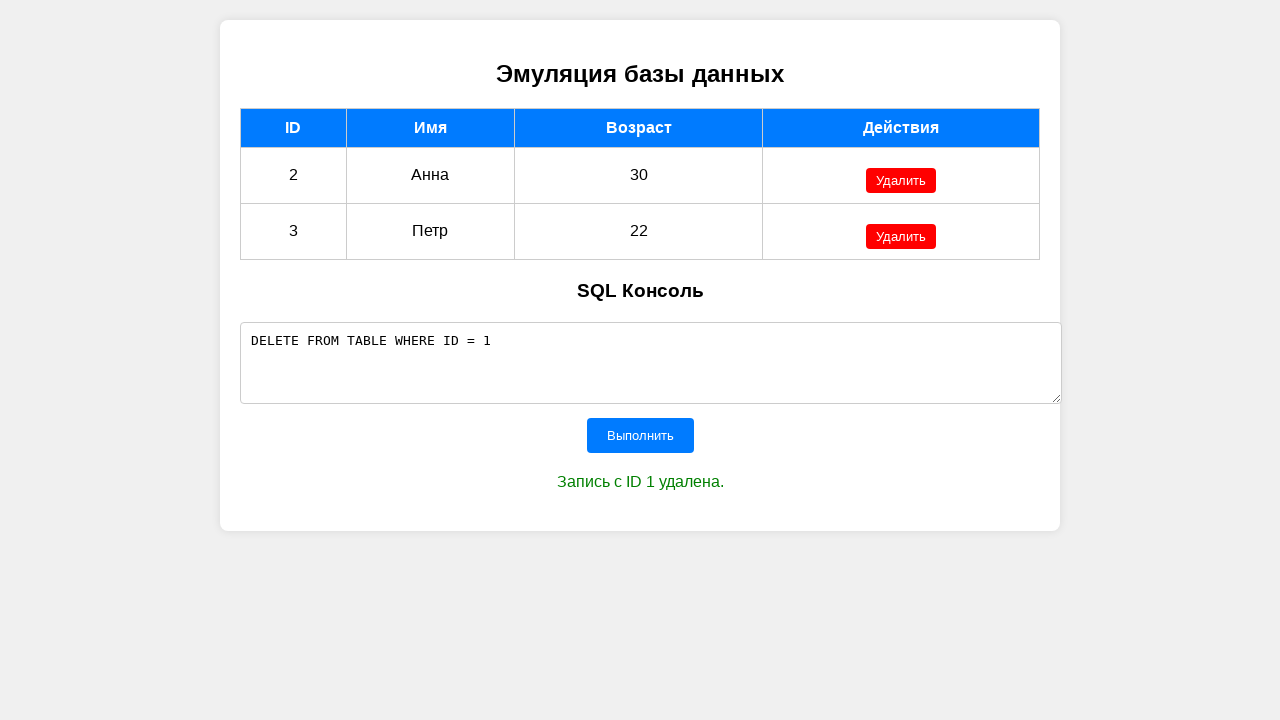

Verified that record with ID 1 no longer exists in the table
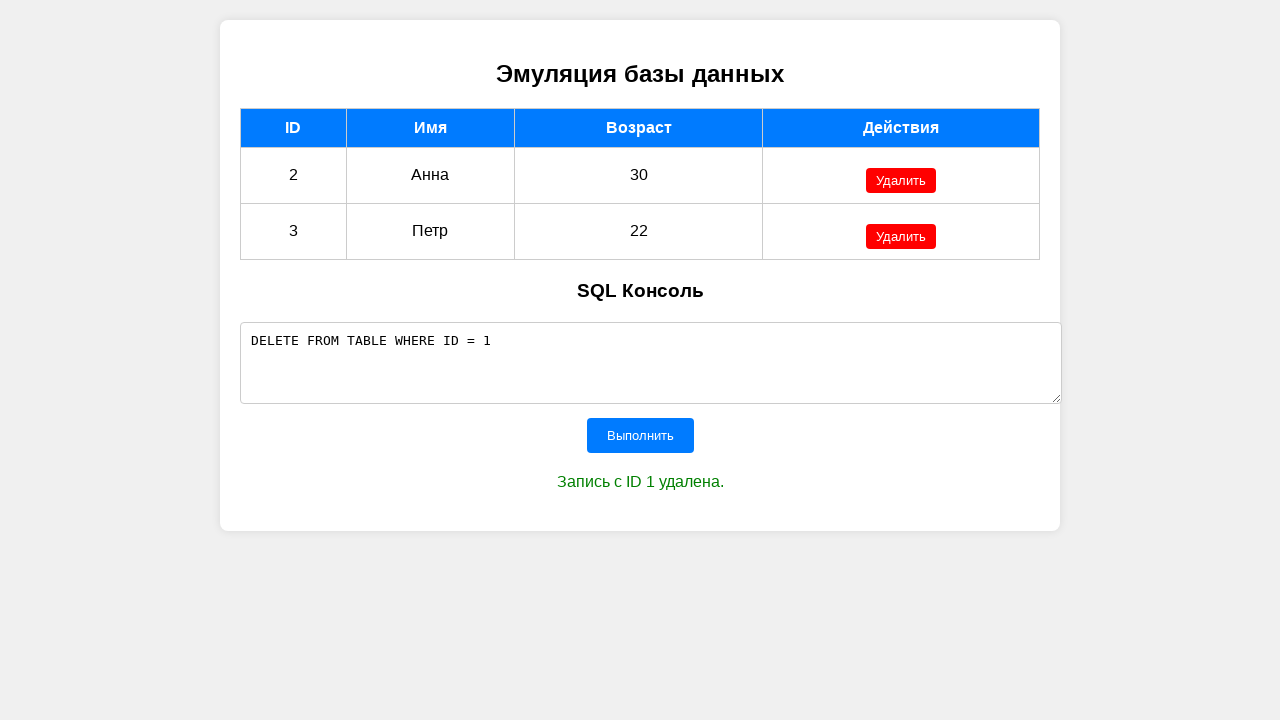

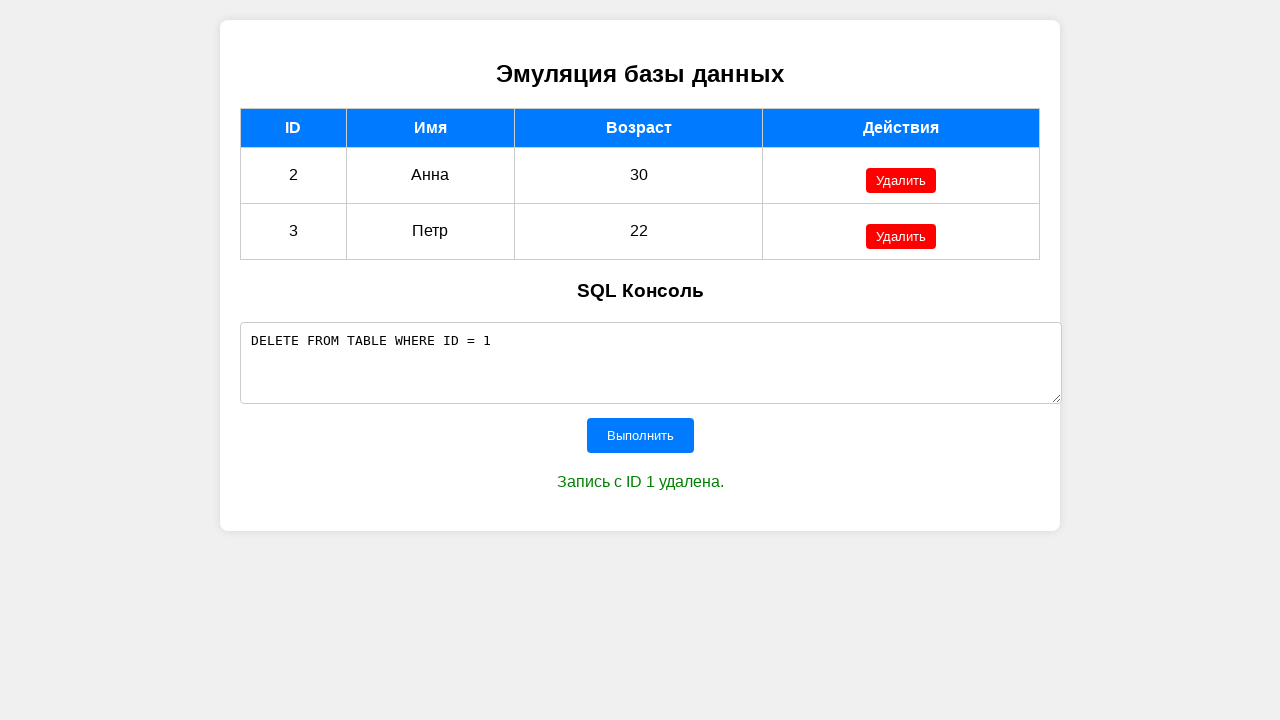